Tests handling of multiple windows by clicking a link and verifying the new window URL

Starting URL: https://the-internet.herokuapp.com/windows

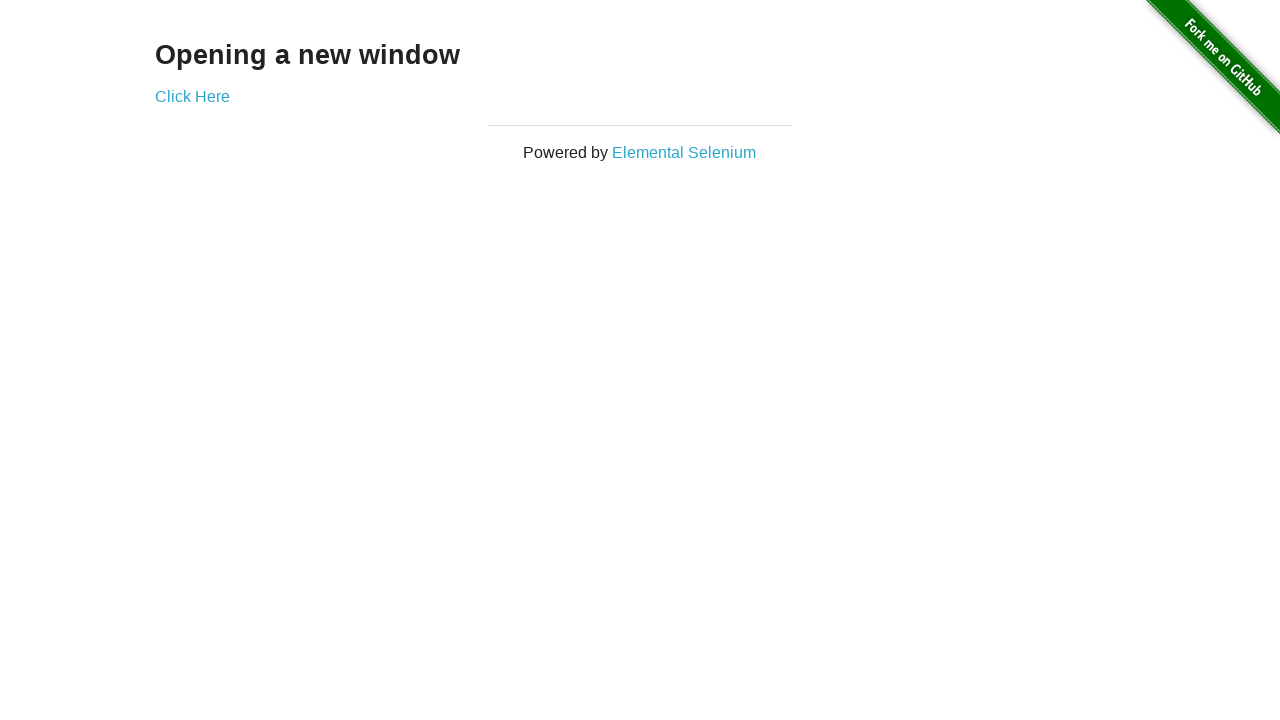

Removed target attribute from link to open in same window
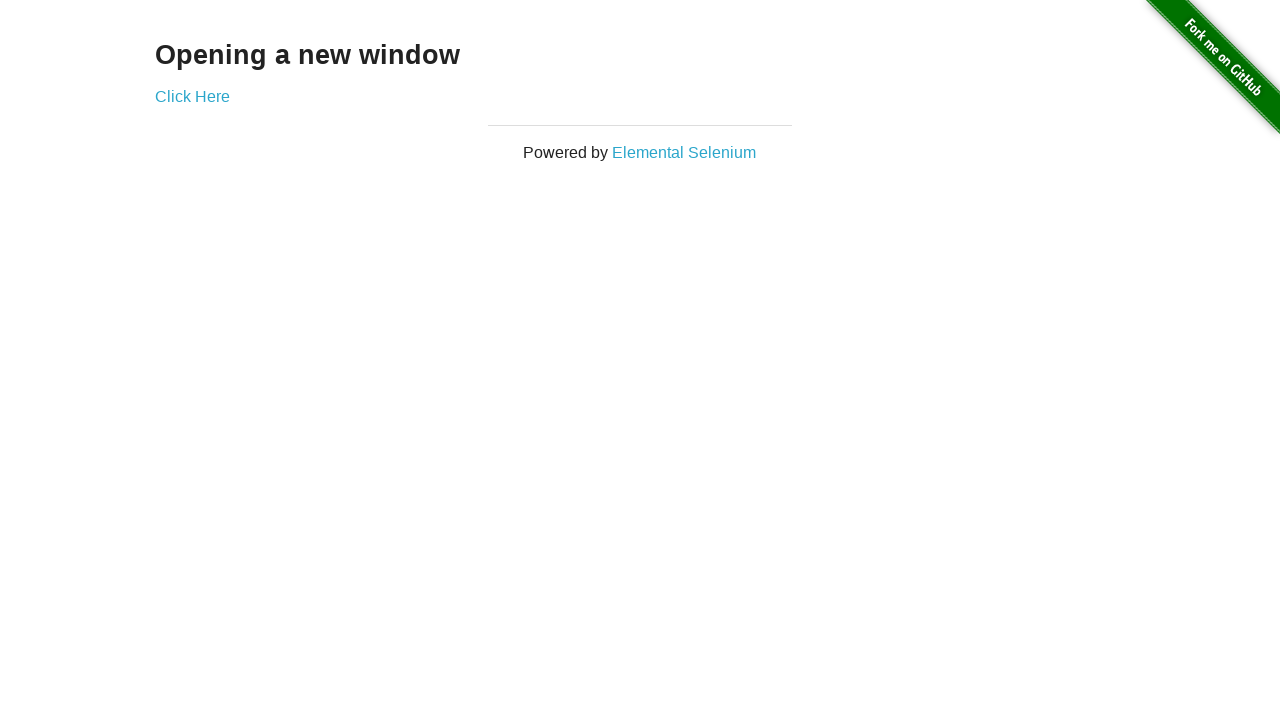

Clicked the link to navigate to new window at (192, 96) on #content > div > a
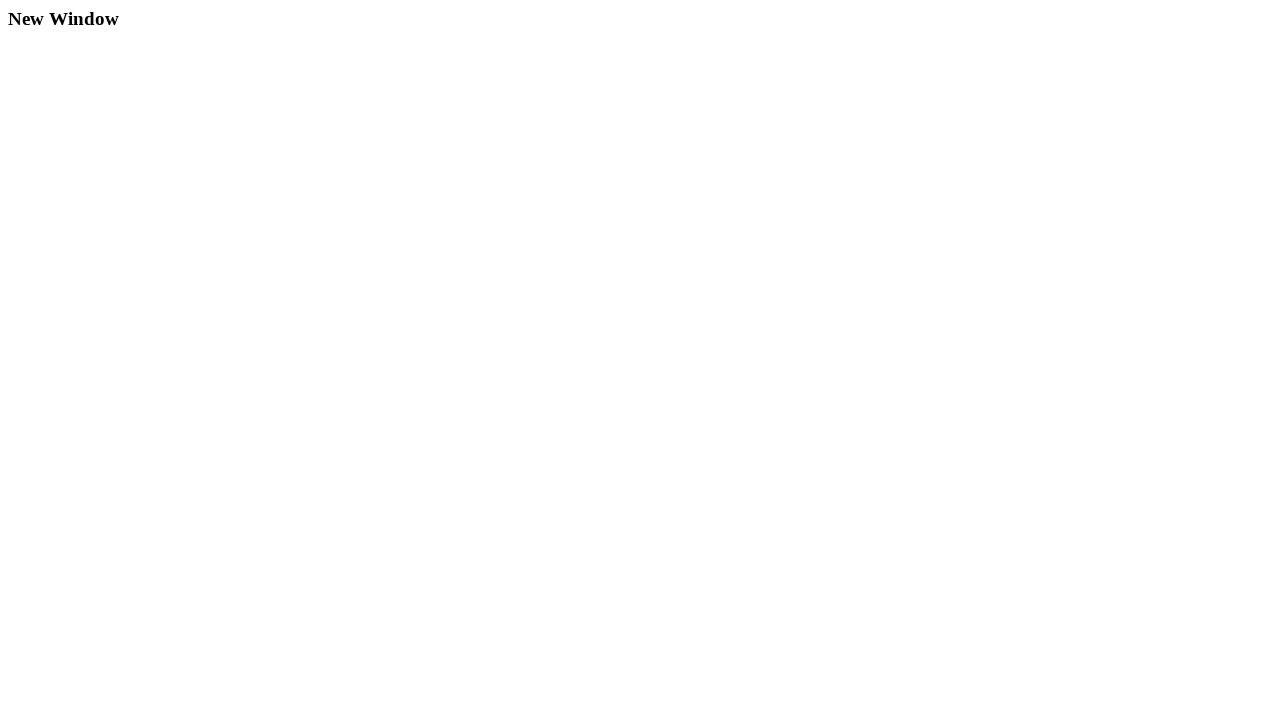

New page loaded and DOM content ready
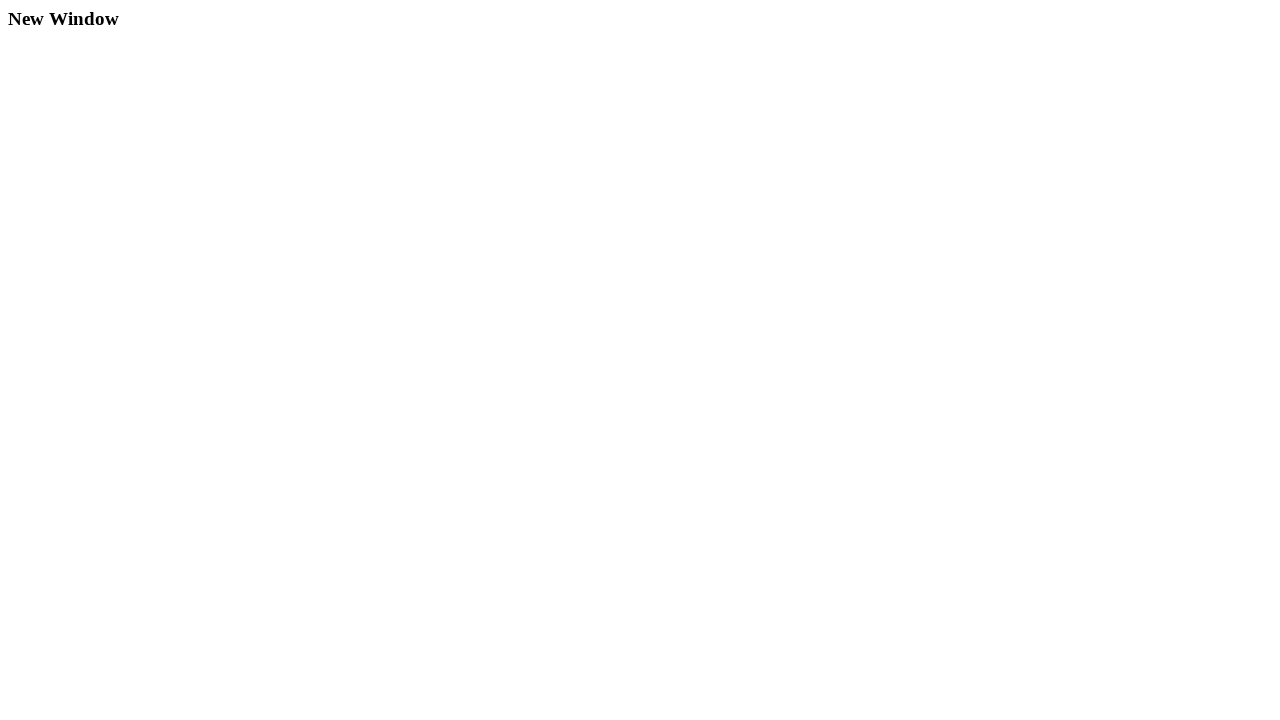

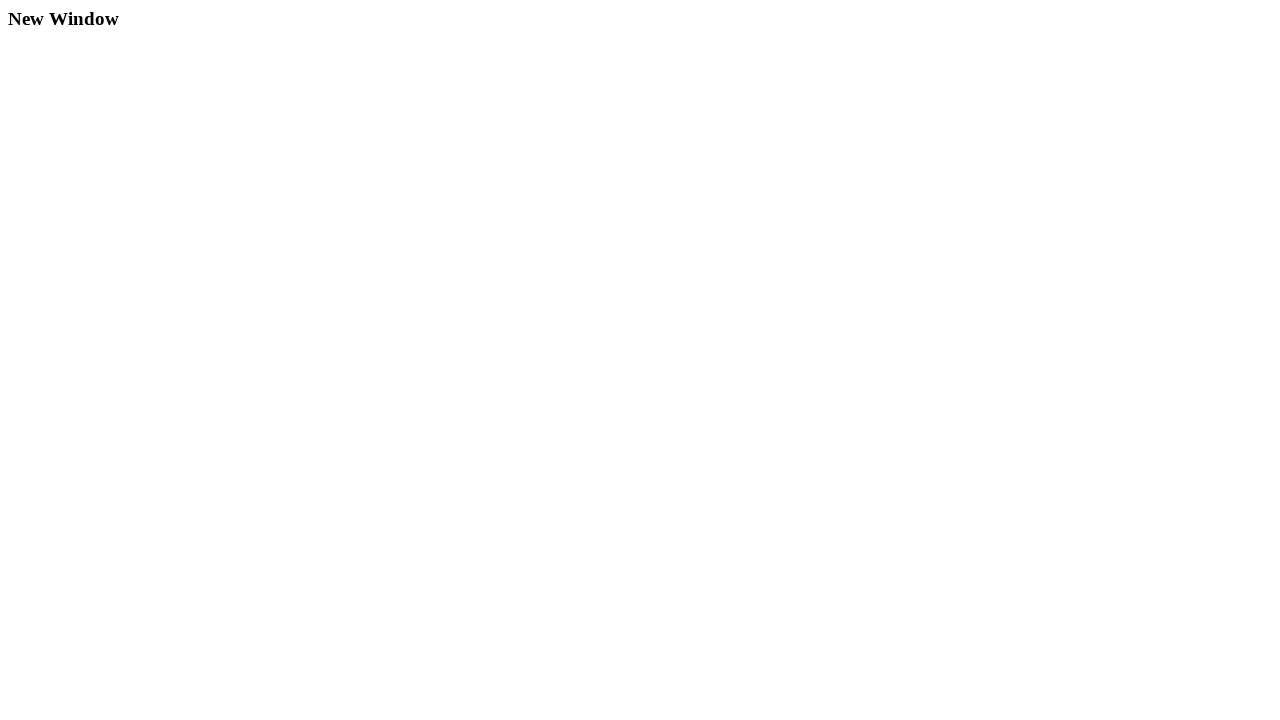